Tests radio button handling by clicking the "Hockey" radio button and verifying it becomes selected.

Starting URL: https://practice.cydeo.com/radio_buttons

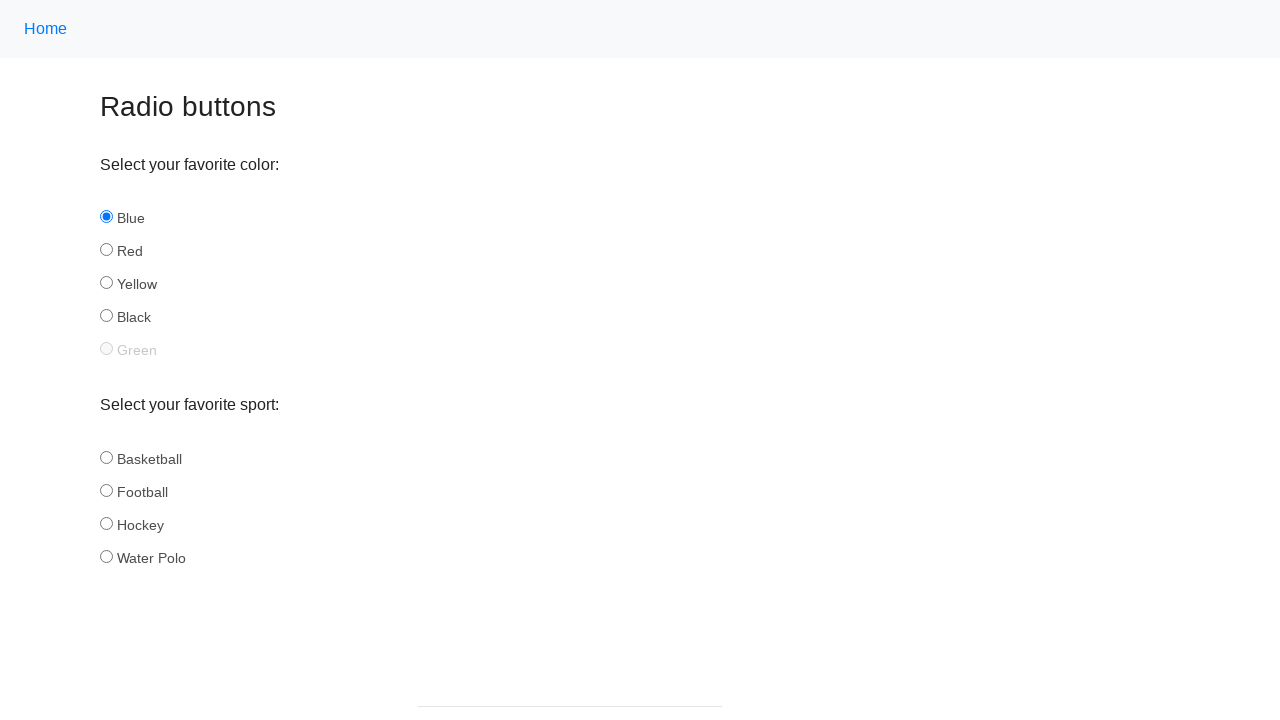

Clicked the Hockey radio button at (106, 523) on input#hockey
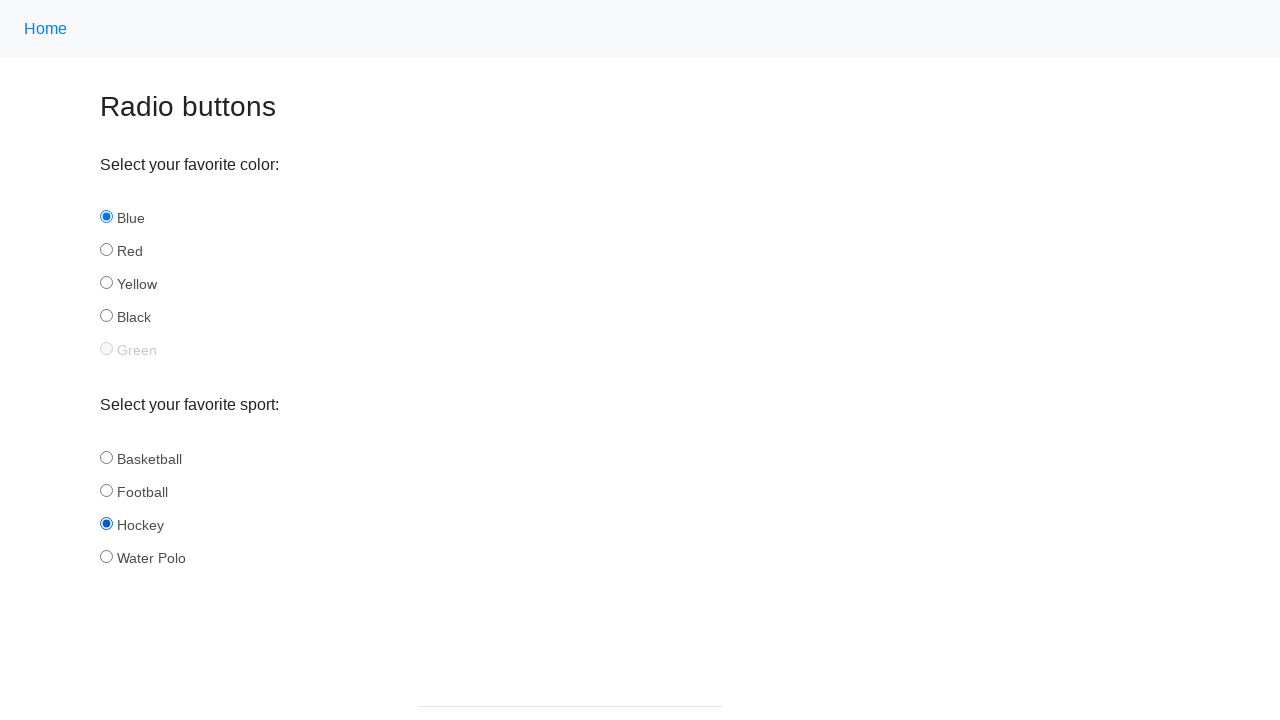

Verified that Hockey radio button is selected
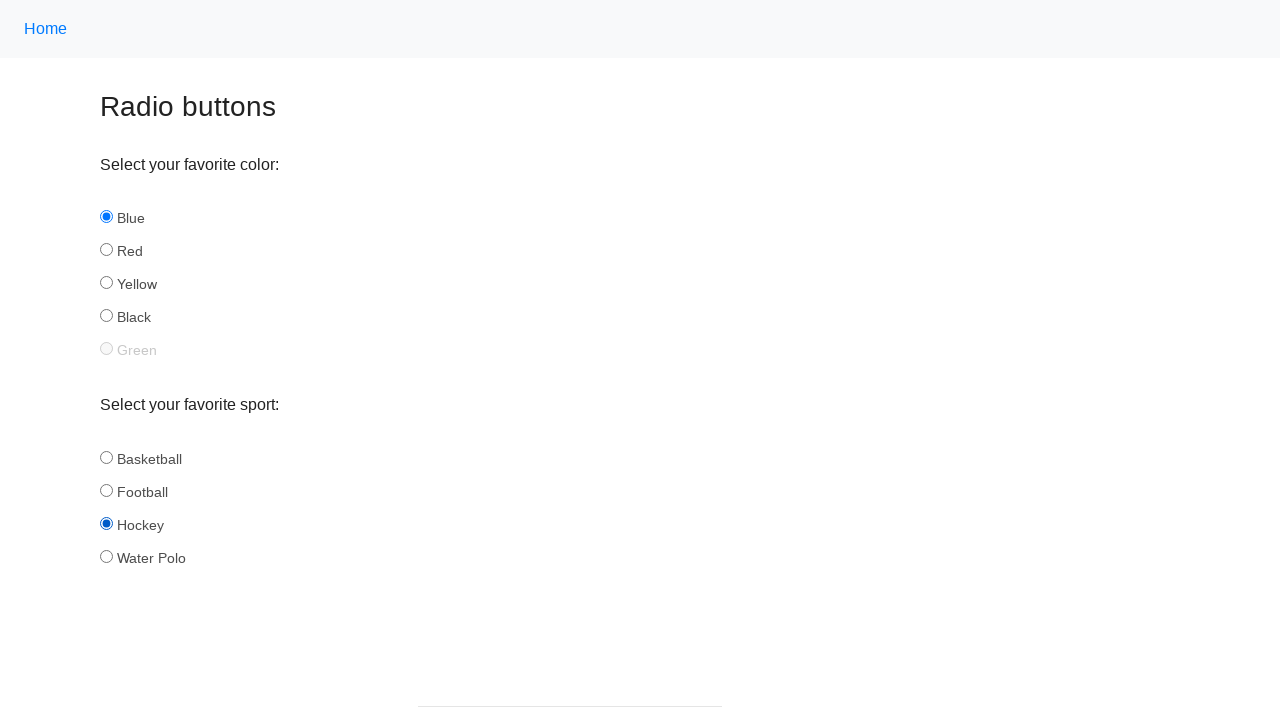

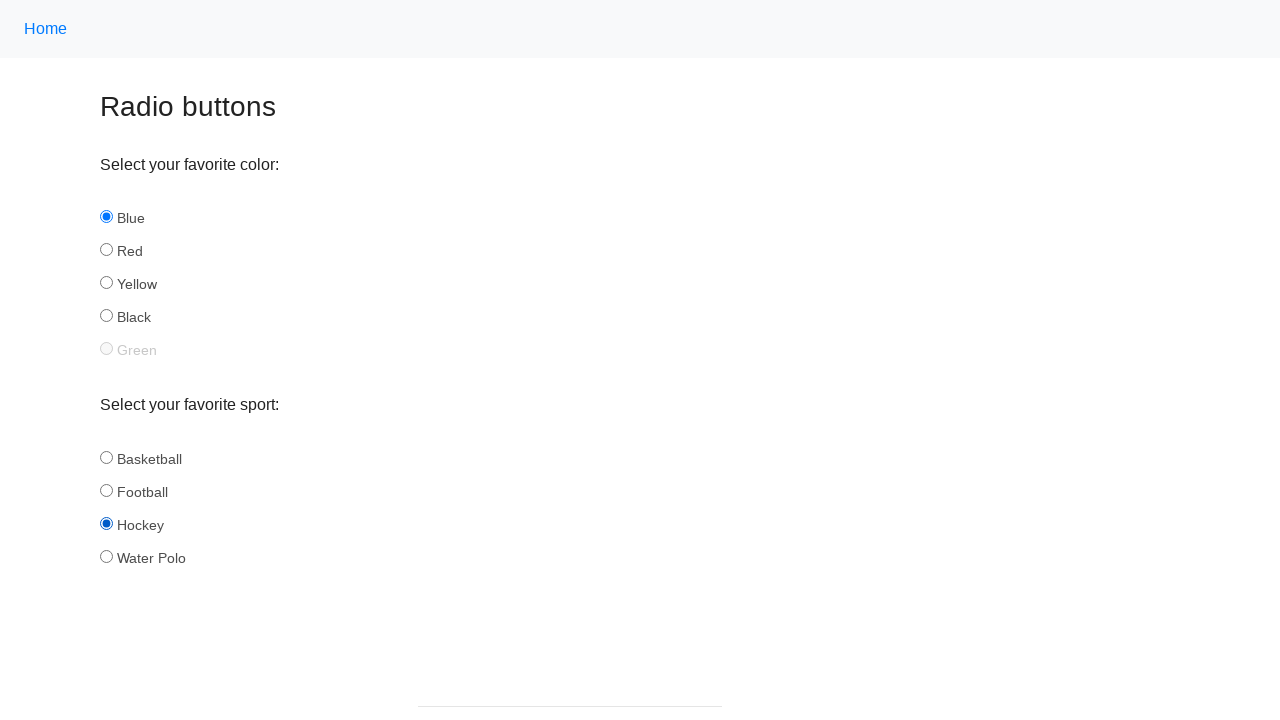